Waits for a price condition to be met, then solves a mathematical challenge by extracting a value, calculating the result, and submitting the answer

Starting URL: http://suninjuly.github.io/explicit_wait2.html

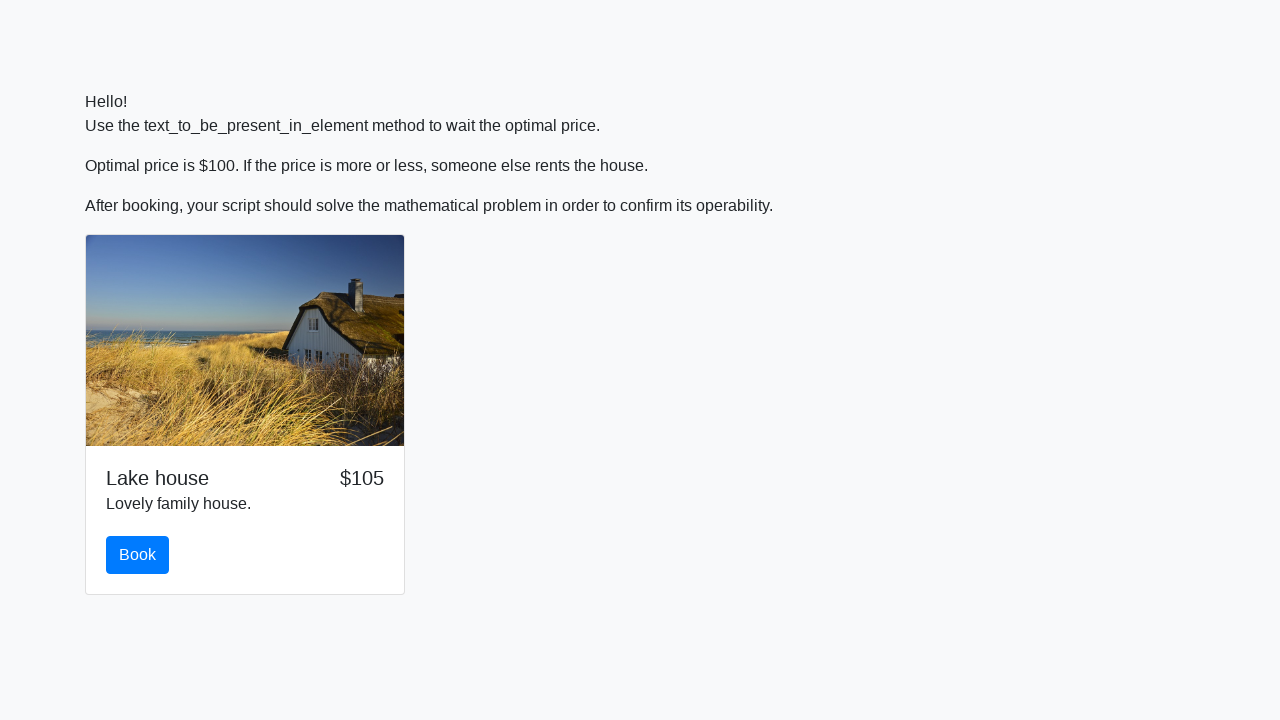

Waited for price condition to be met ($100)
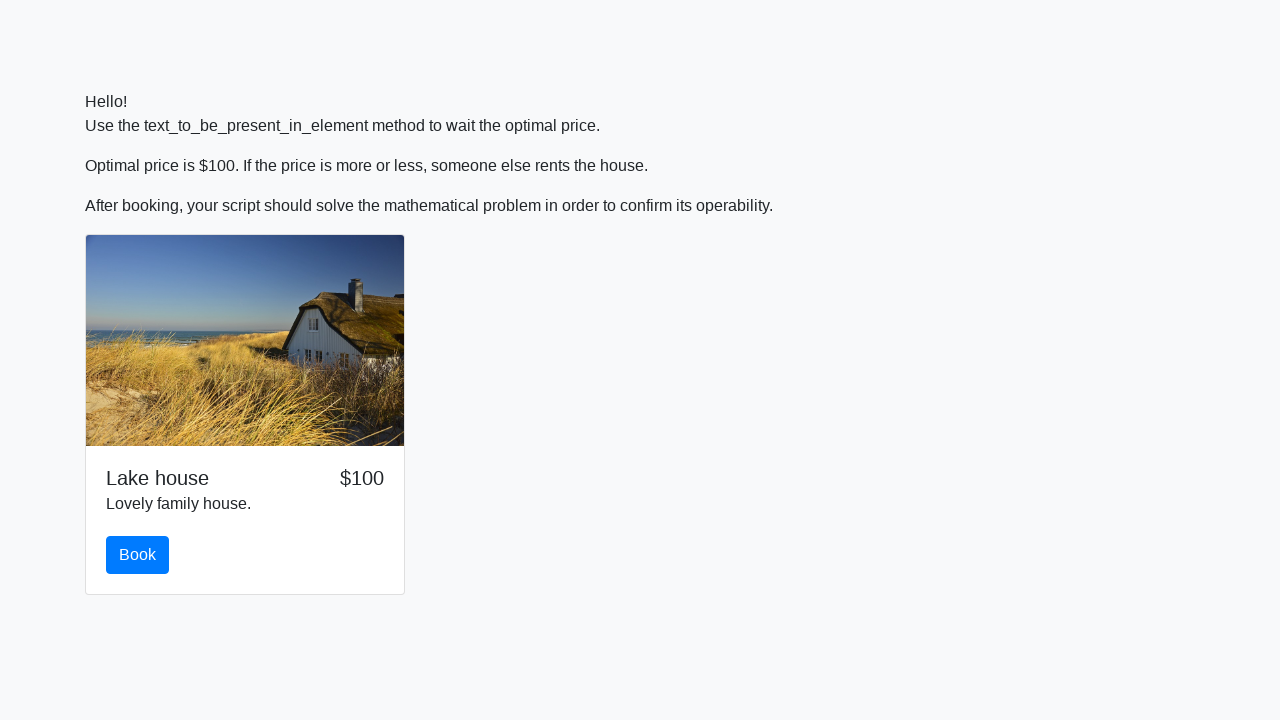

Clicked the book button at (138, 555) on #book
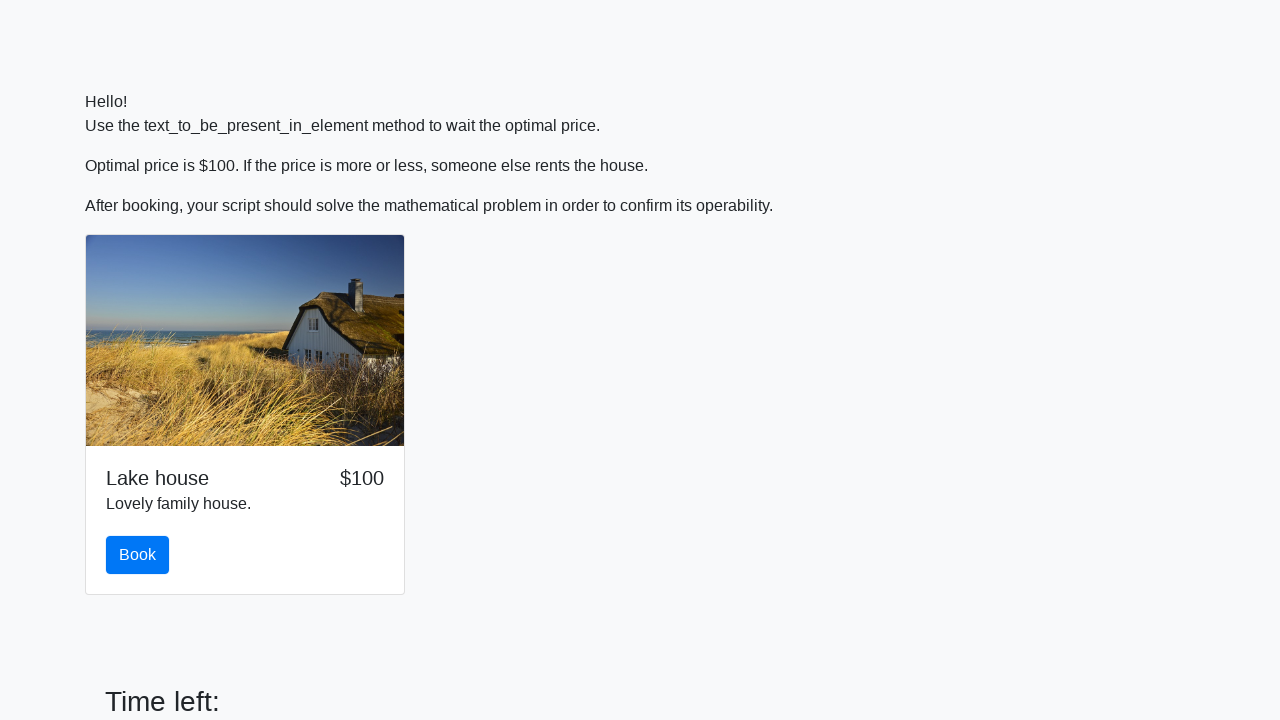

Extracted value from input field: 252
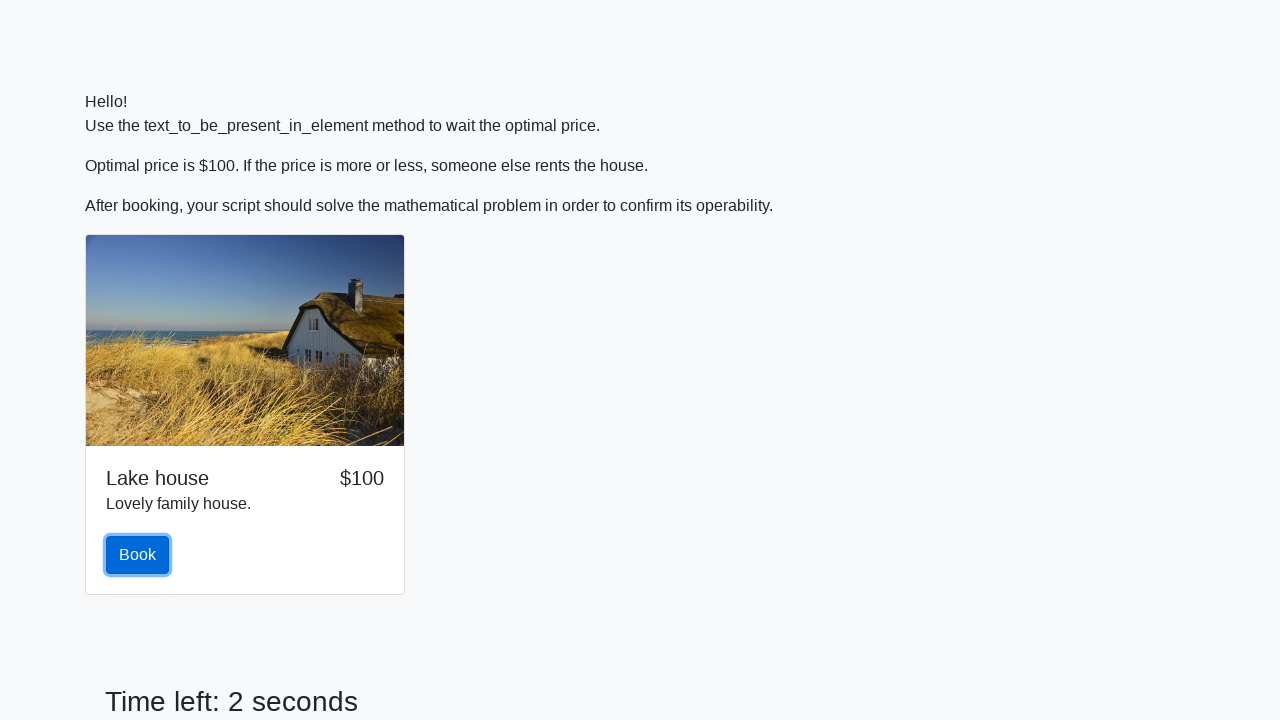

Calculated answer using mathematical formula and filled answer field: 2.0117174897281234 on #answer
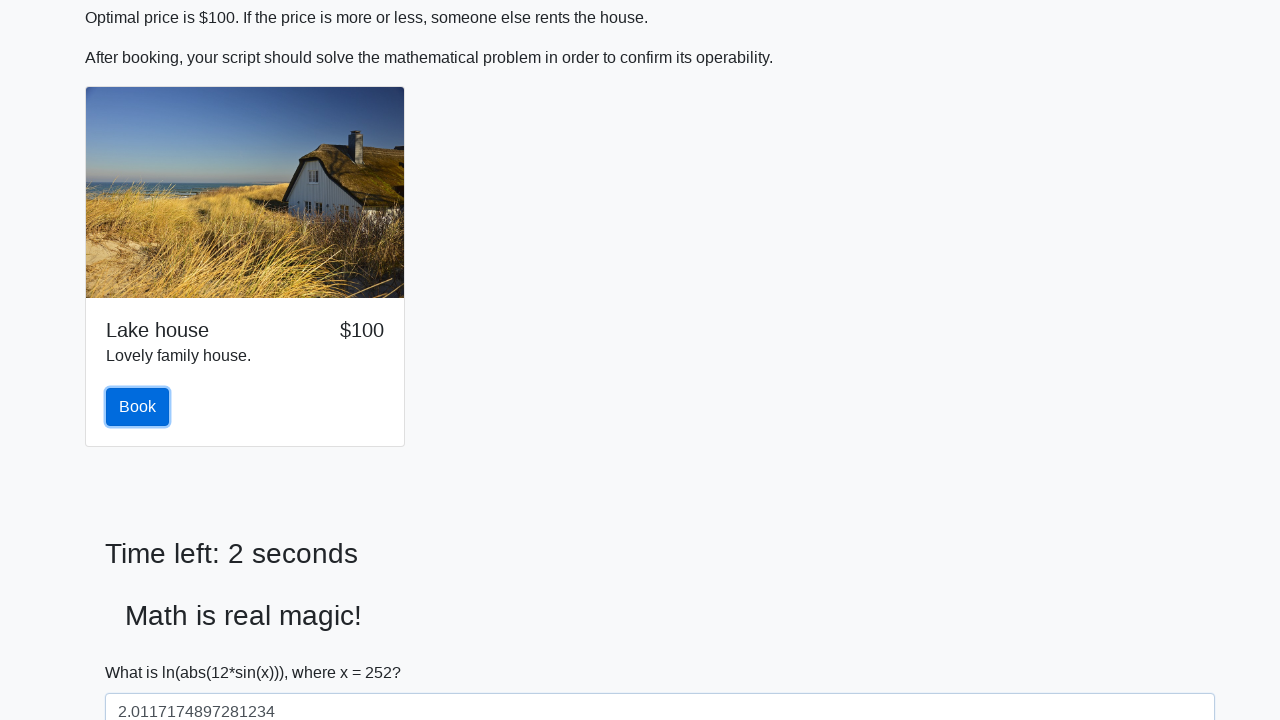

Submitted the form by clicking submit button at (143, 651) on button[type='submit']
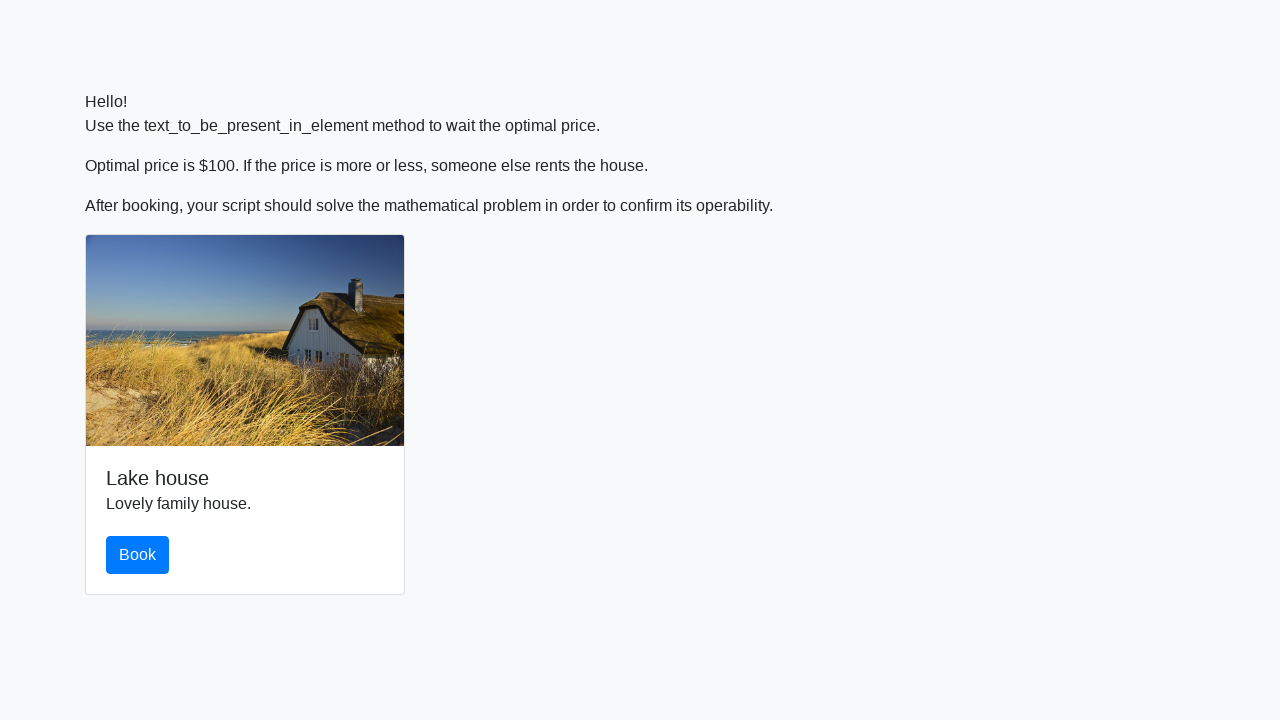

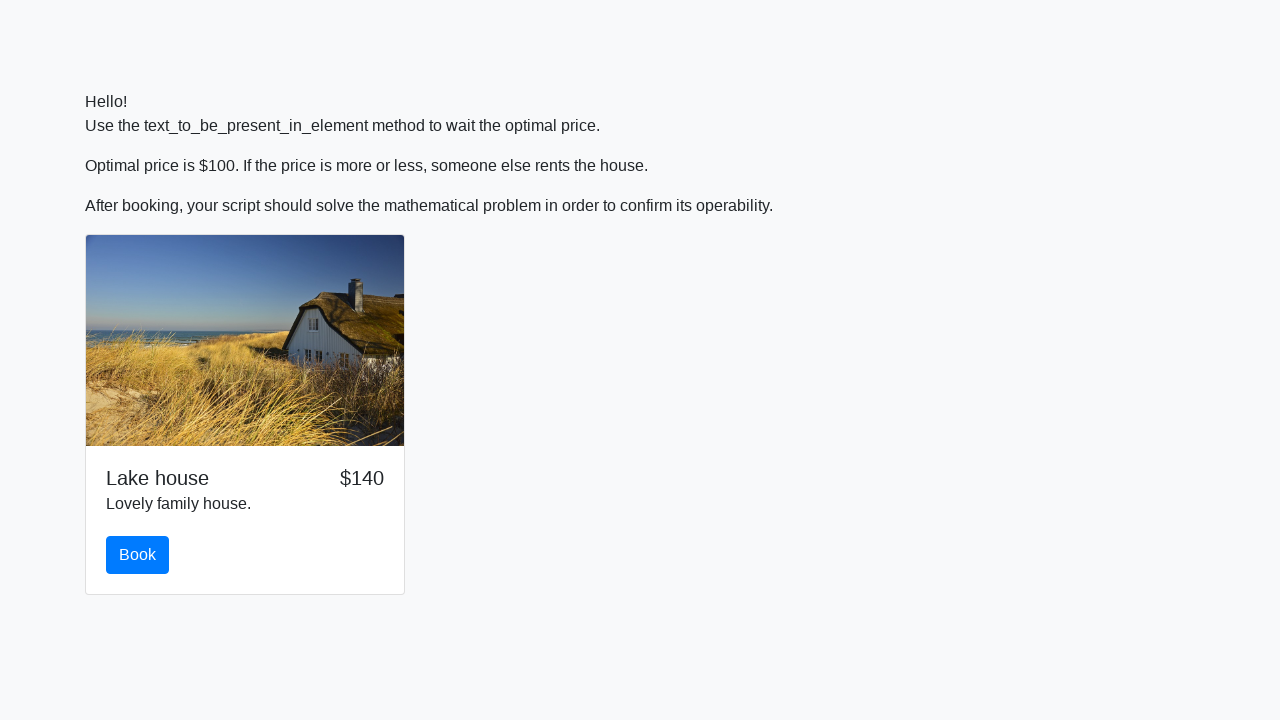